Tests JavaScript alert, confirm, and prompt dialog interactions by clicking buttons that trigger different types of alerts and verifying the correct responses

Starting URL: https://practice-automation.com/

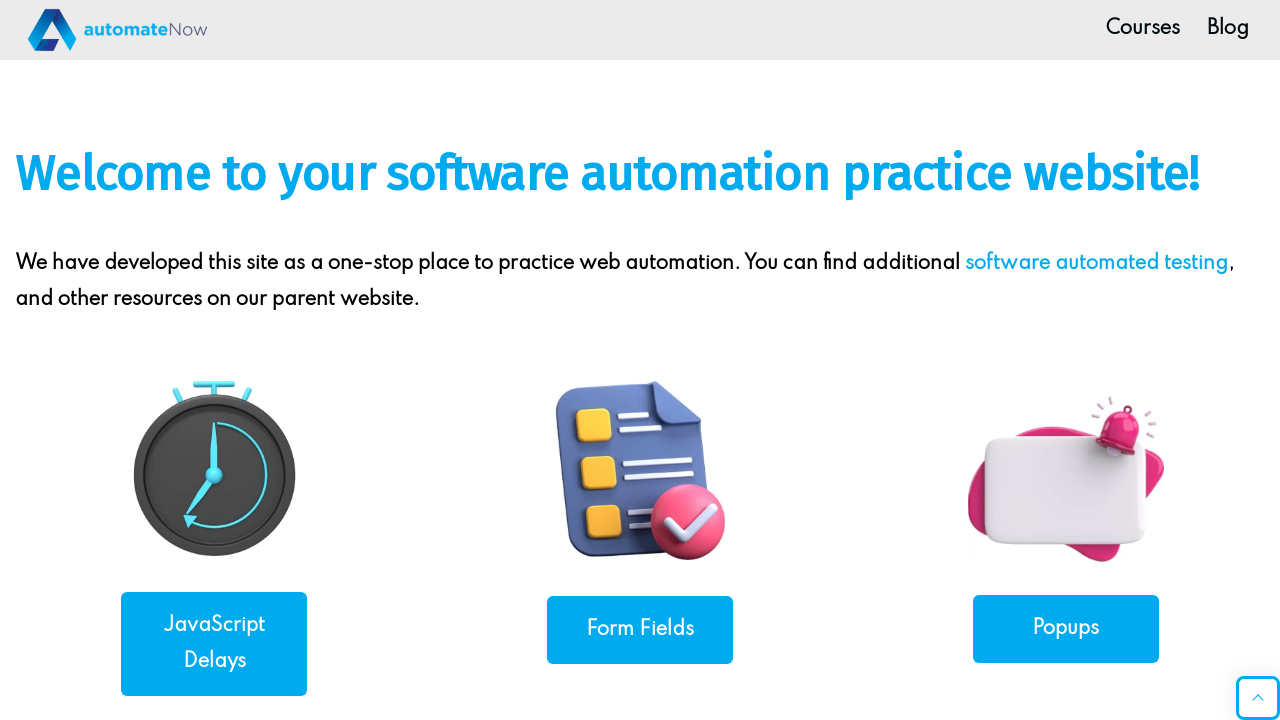

Removed style elements from page
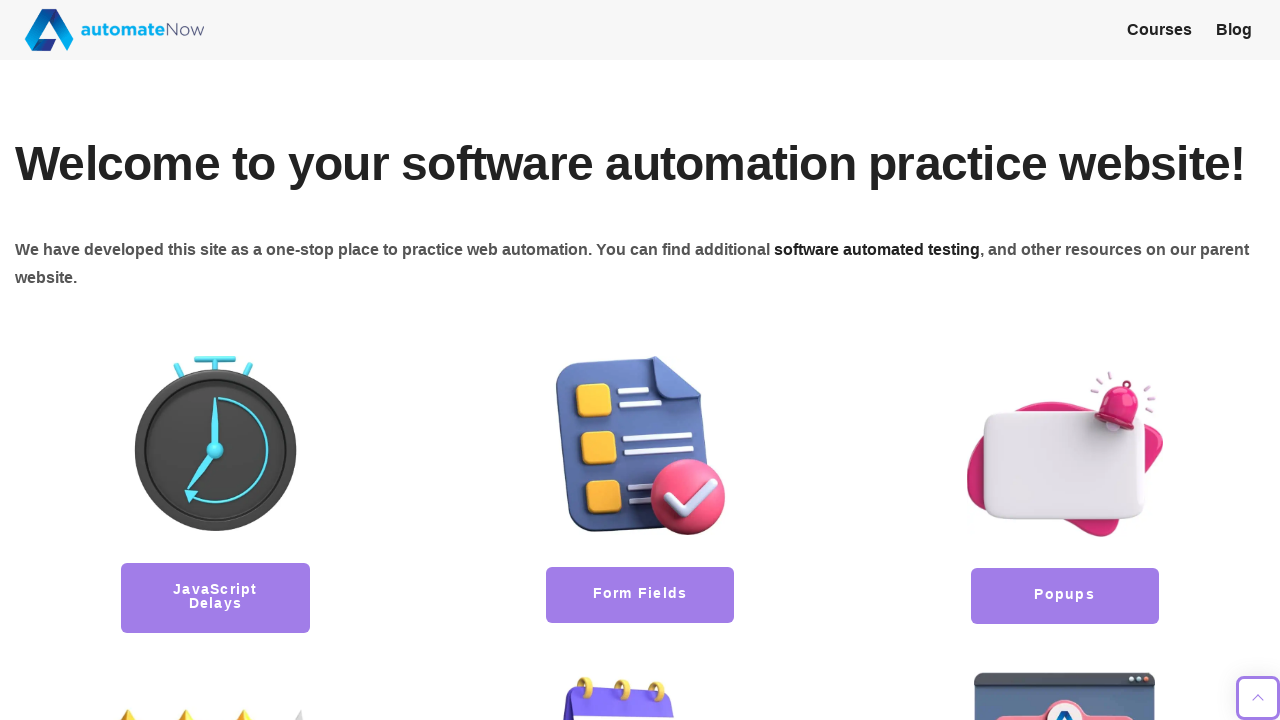

Clicked on the JavaScript Dialogs link at (1065, 596) on xpath=//*[@id='post-36']/div/div[2]/div/div[3]/div[1]/div/a
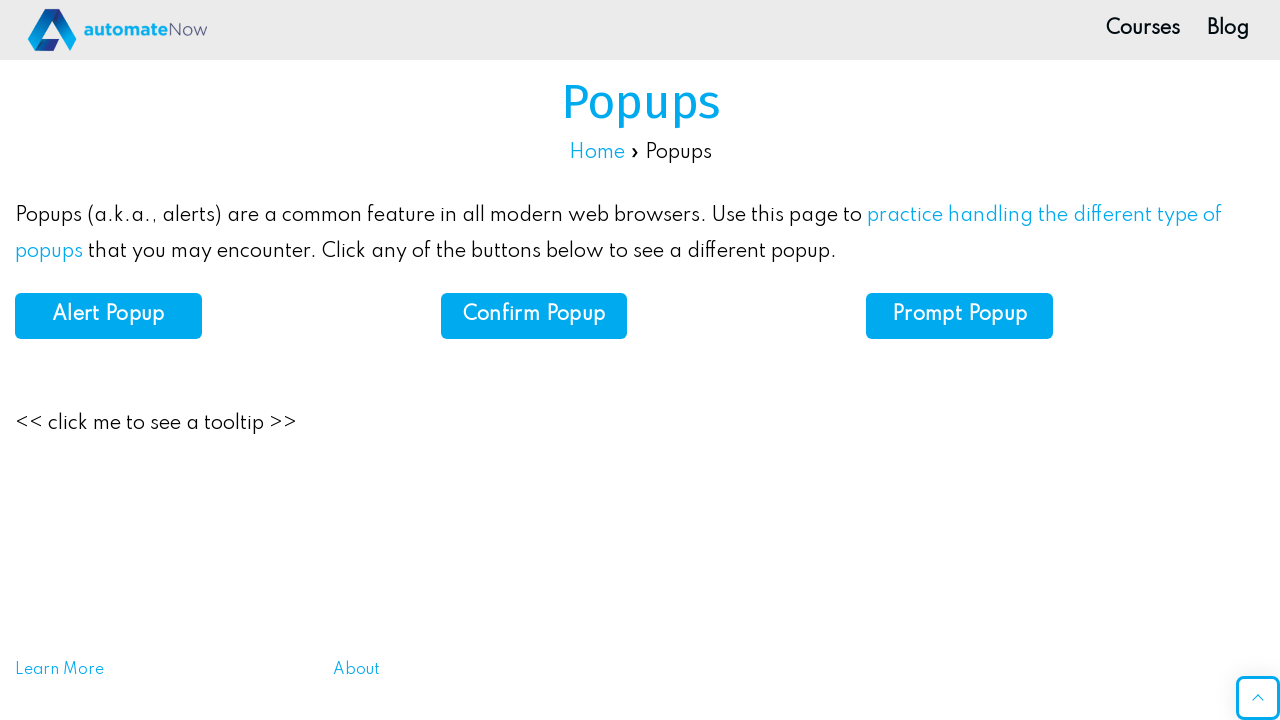

Clicked alert button to trigger JavaScript alert dialog at (108, 316) on #alert
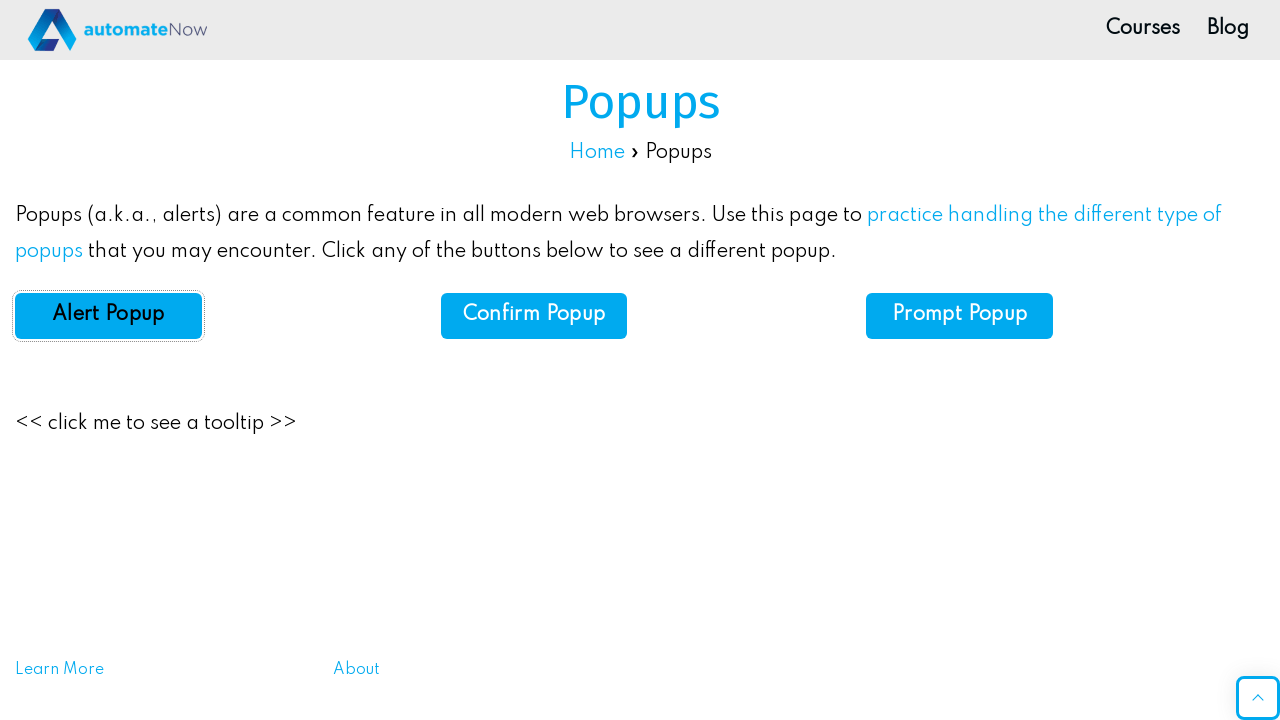

Set up dialog handler to accept the alert
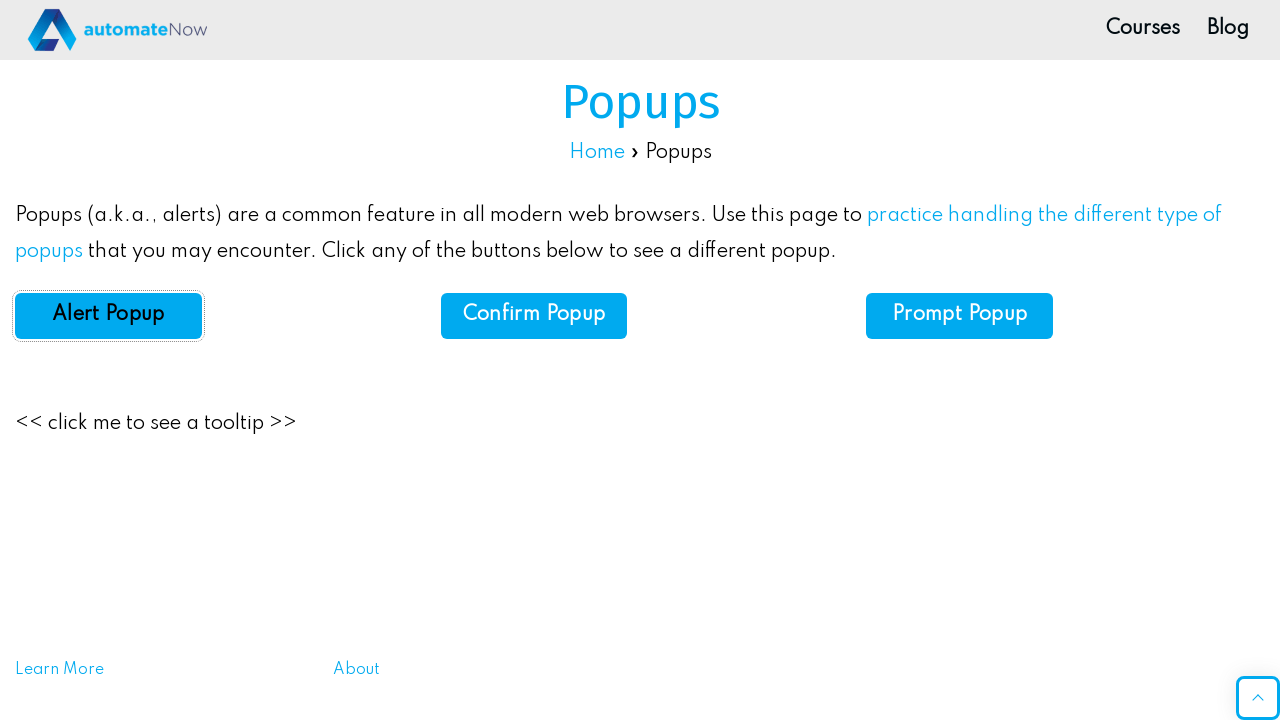

Waited for alert dialog to process
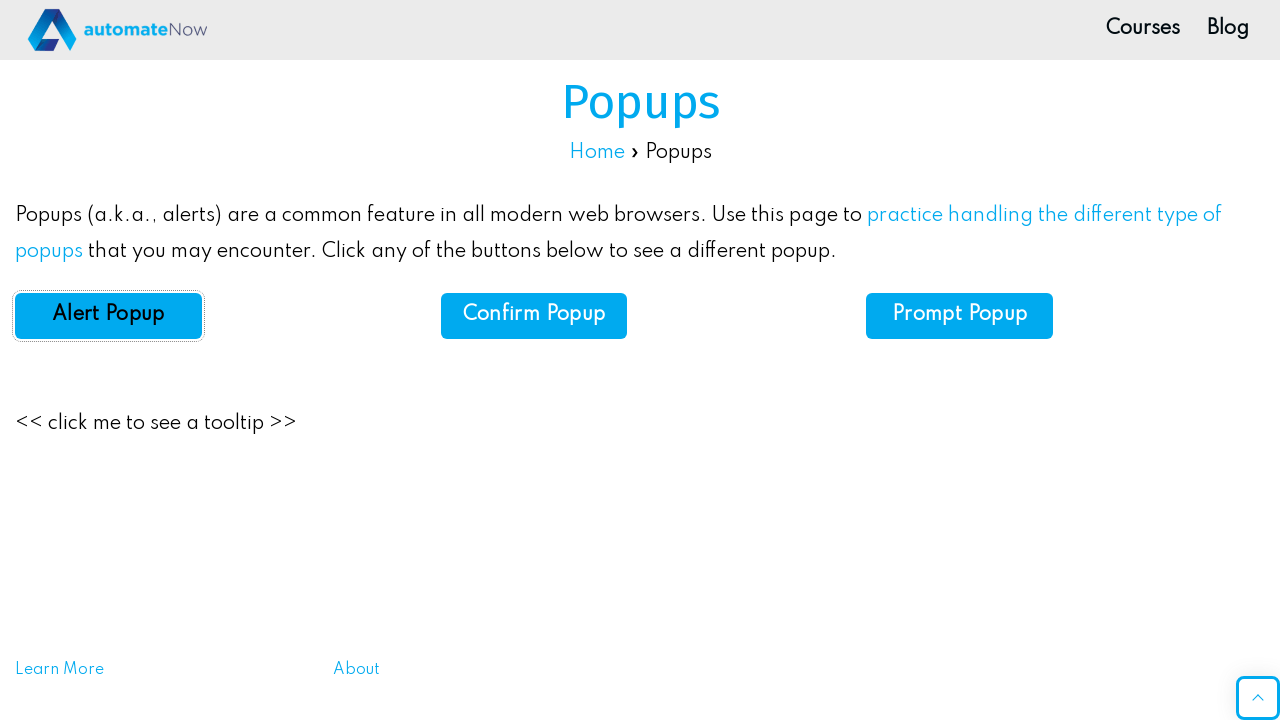

Clicked confirm button to trigger confirm dialog at (534, 316) on #confirm
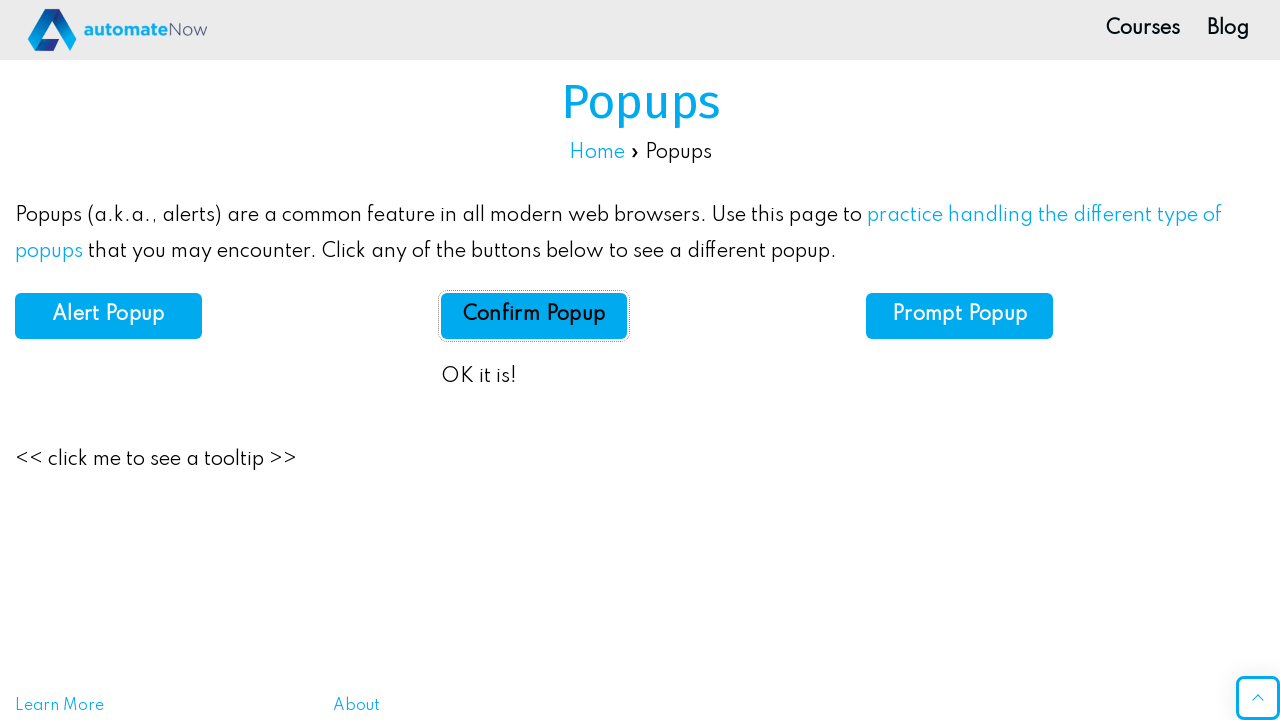

Set up dialog handler to dismiss the confirm dialog
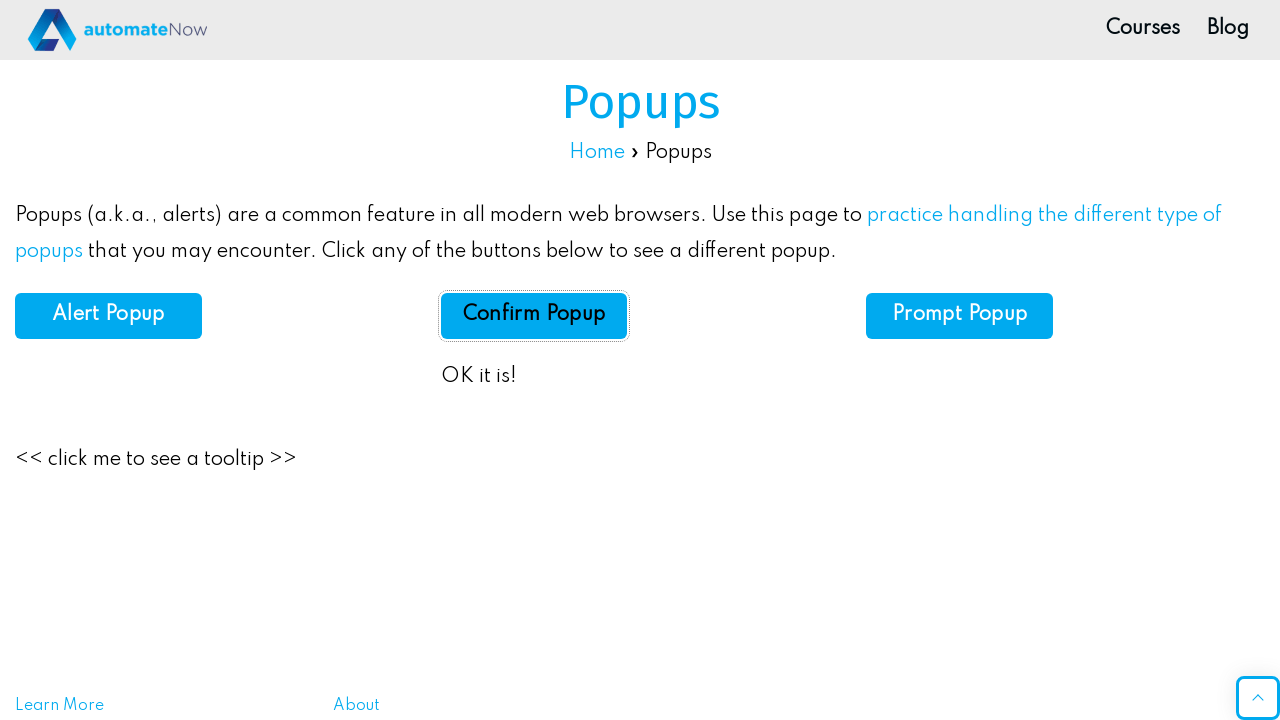

Waited for confirm dialog to process after dismiss
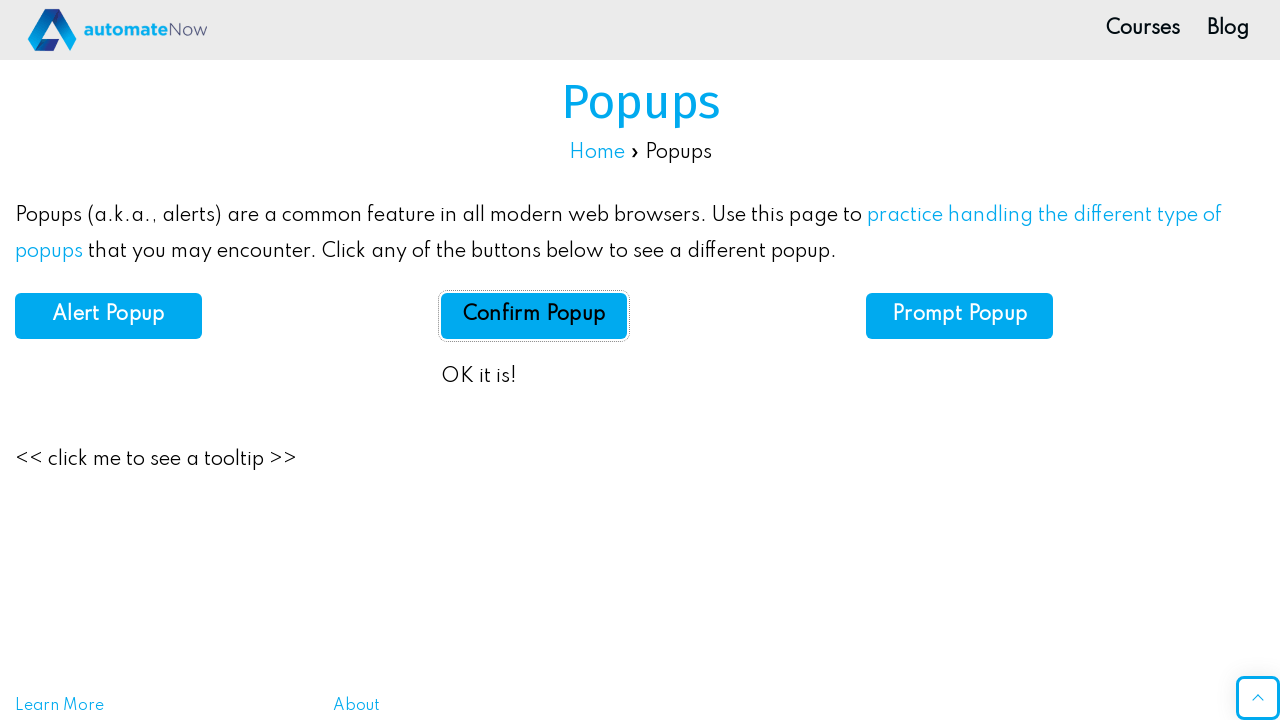

Retrieved confirm result after dismiss: OK it is!
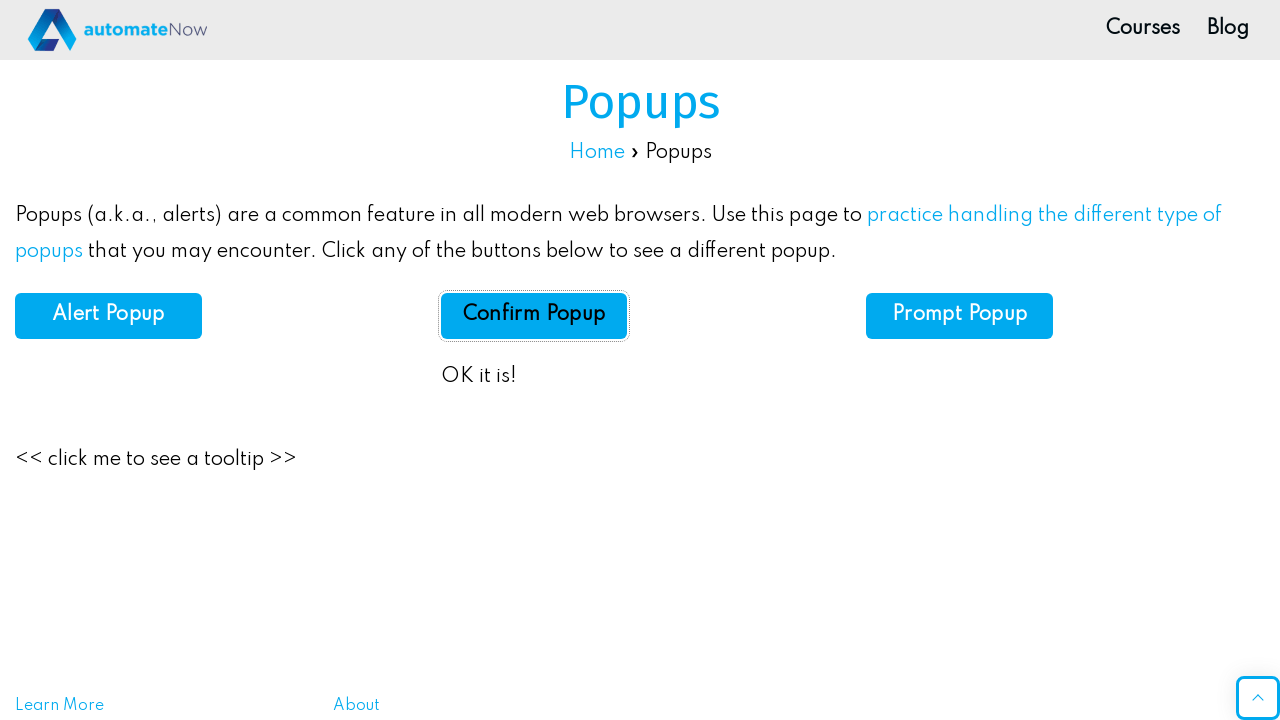

Clicked confirm button again to trigger confirm dialog at (534, 316) on #confirm
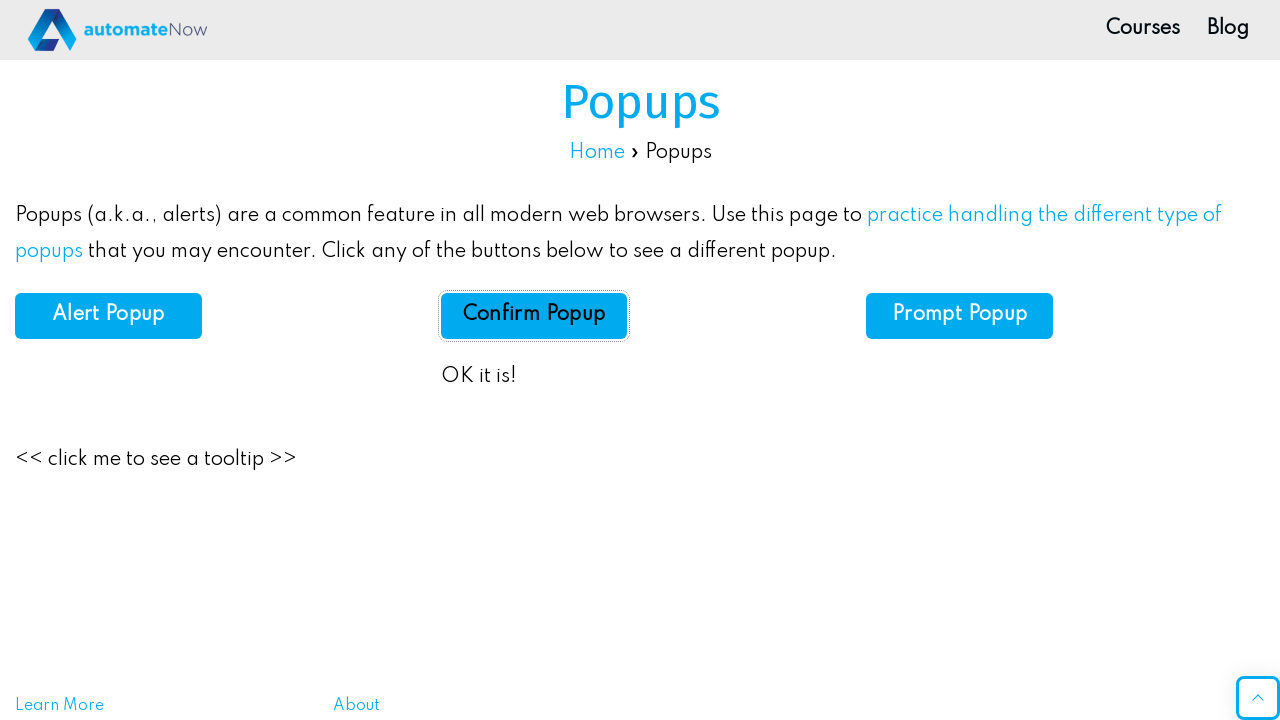

Set up dialog handler to accept the confirm dialog
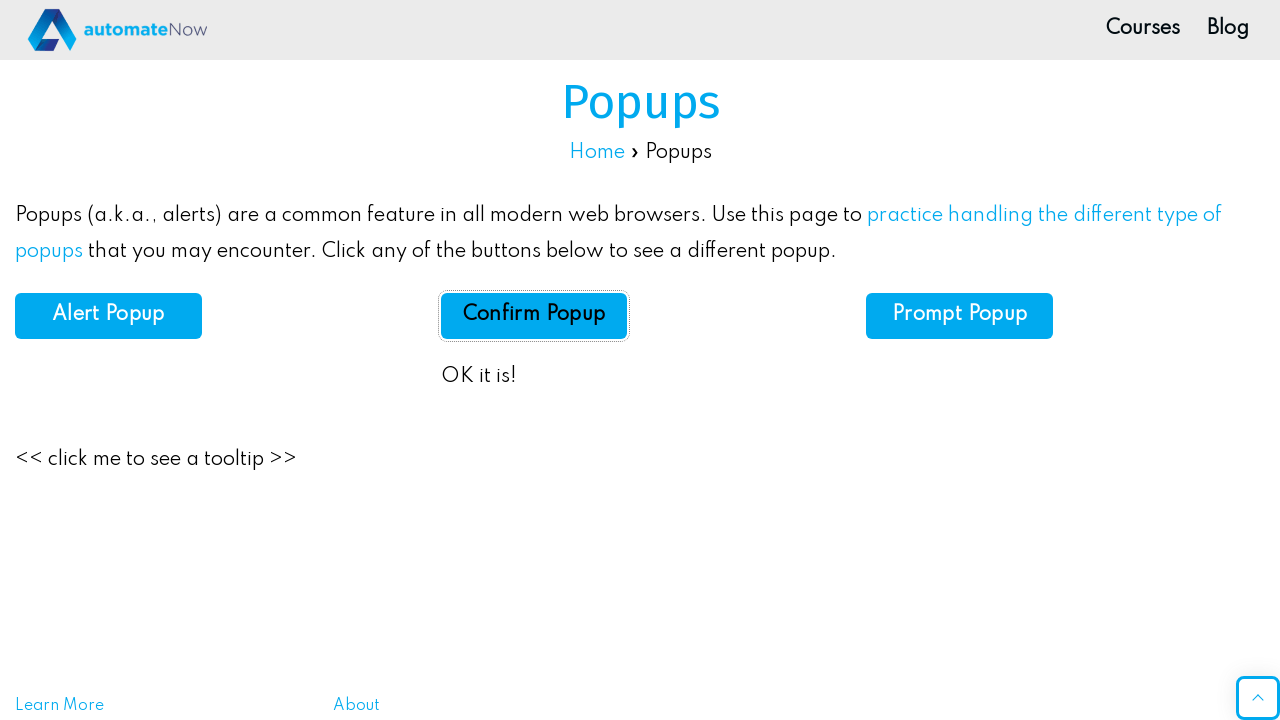

Waited for confirm dialog to process after accept
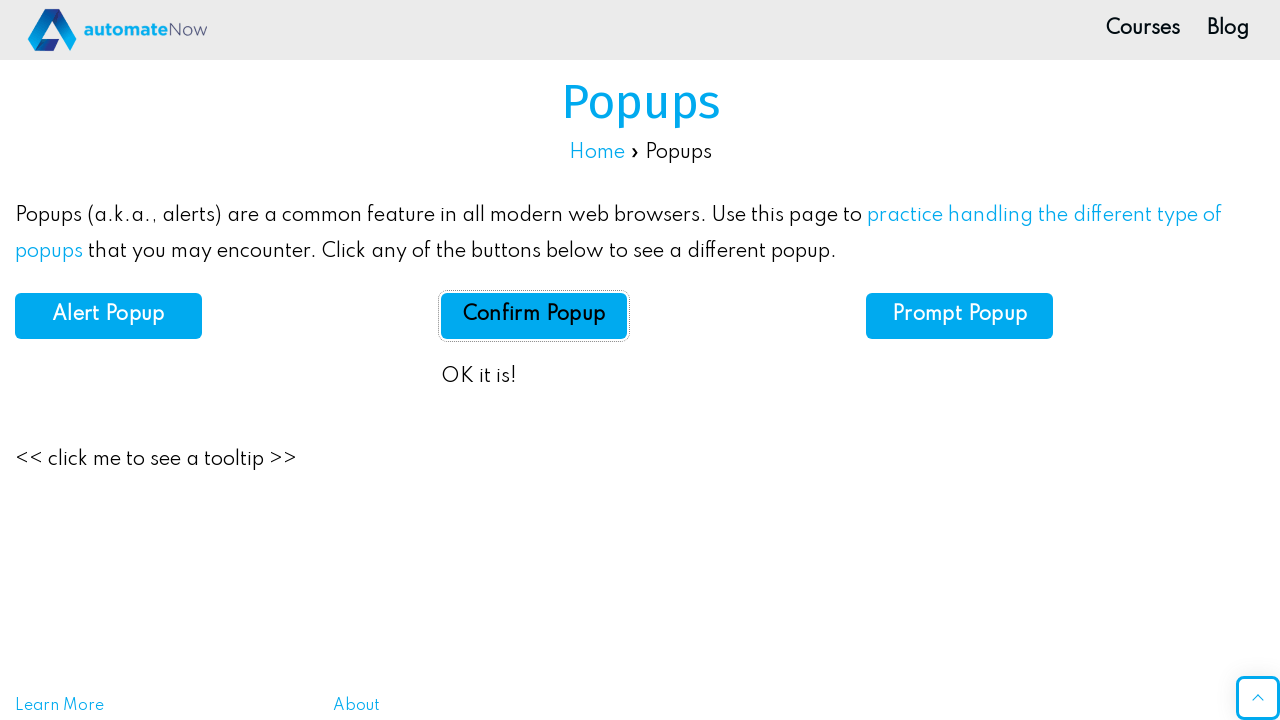

Retrieved confirm result after accept: OK it is!
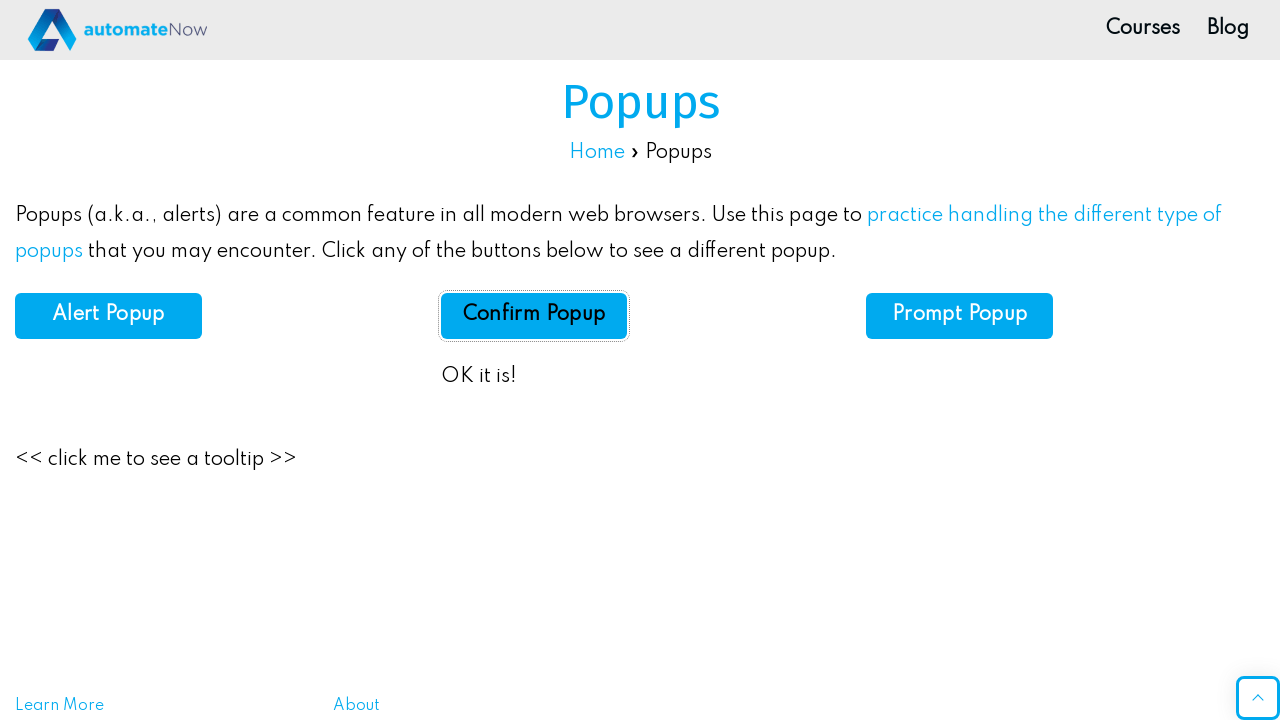

Clicked prompt button to trigger prompt dialog at (960, 316) on #prompt
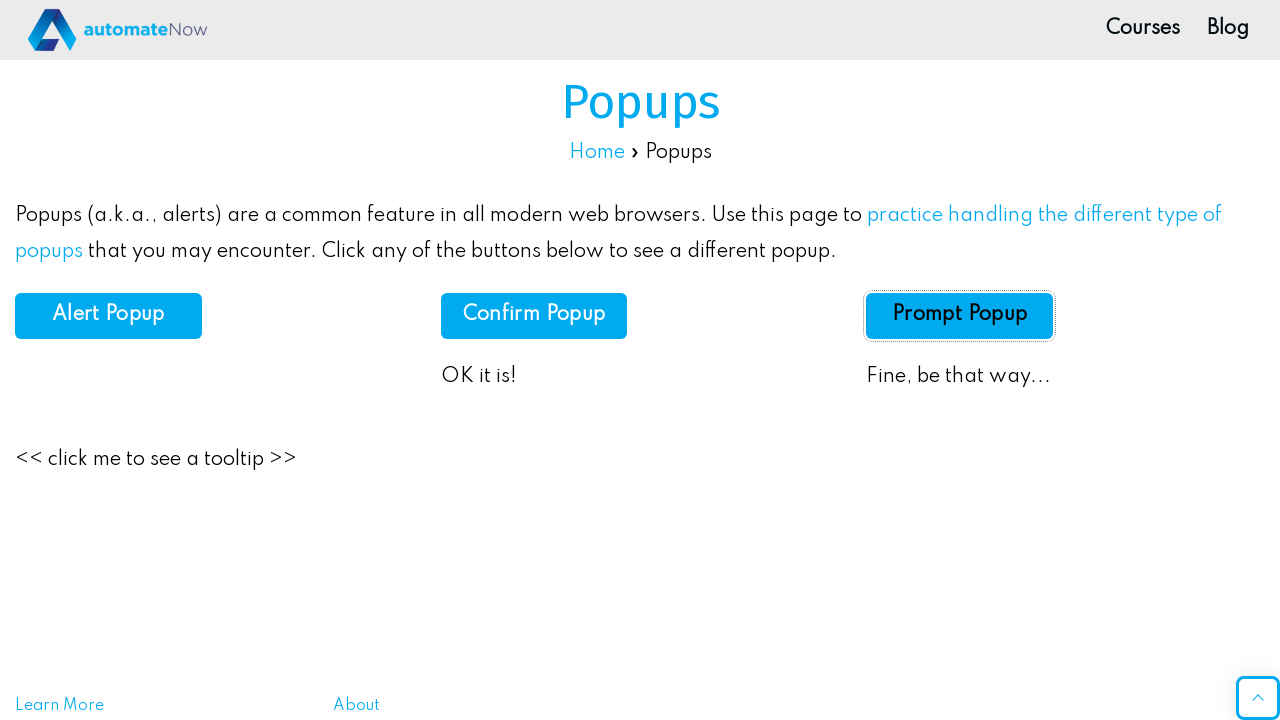

Set up dialog handler to accept prompt with empty input
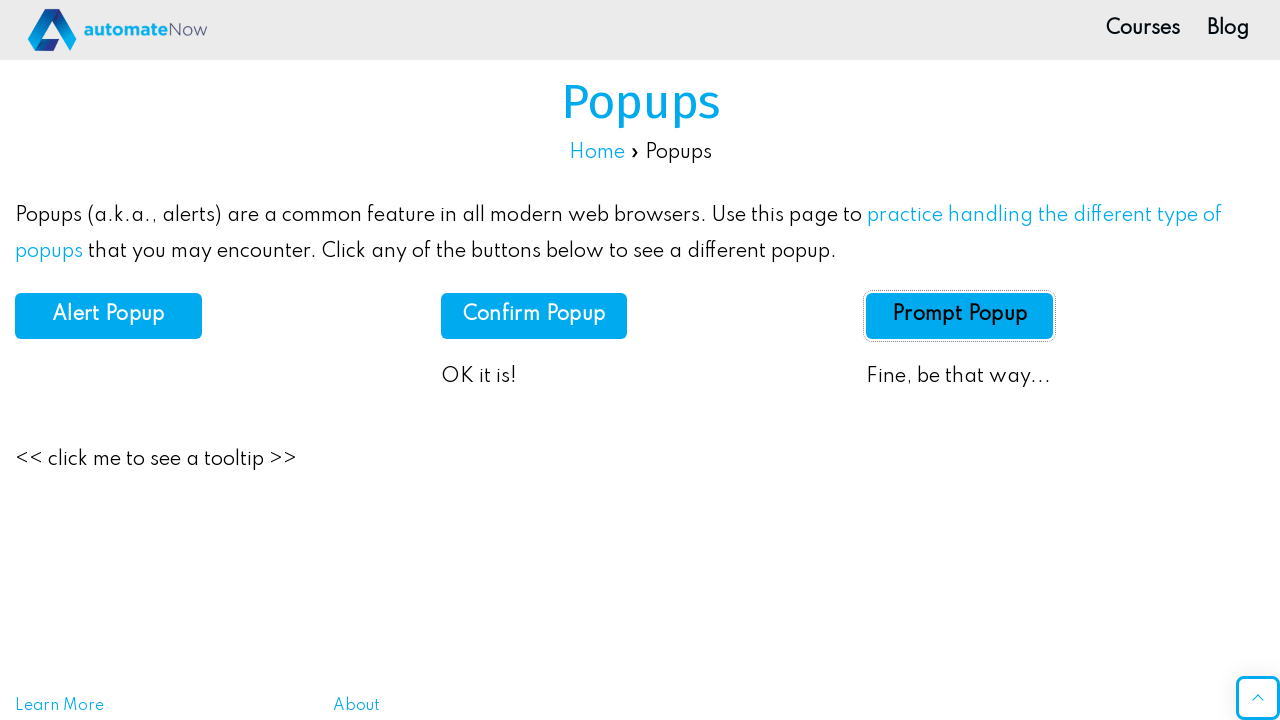

Waited for prompt dialog to process with empty input
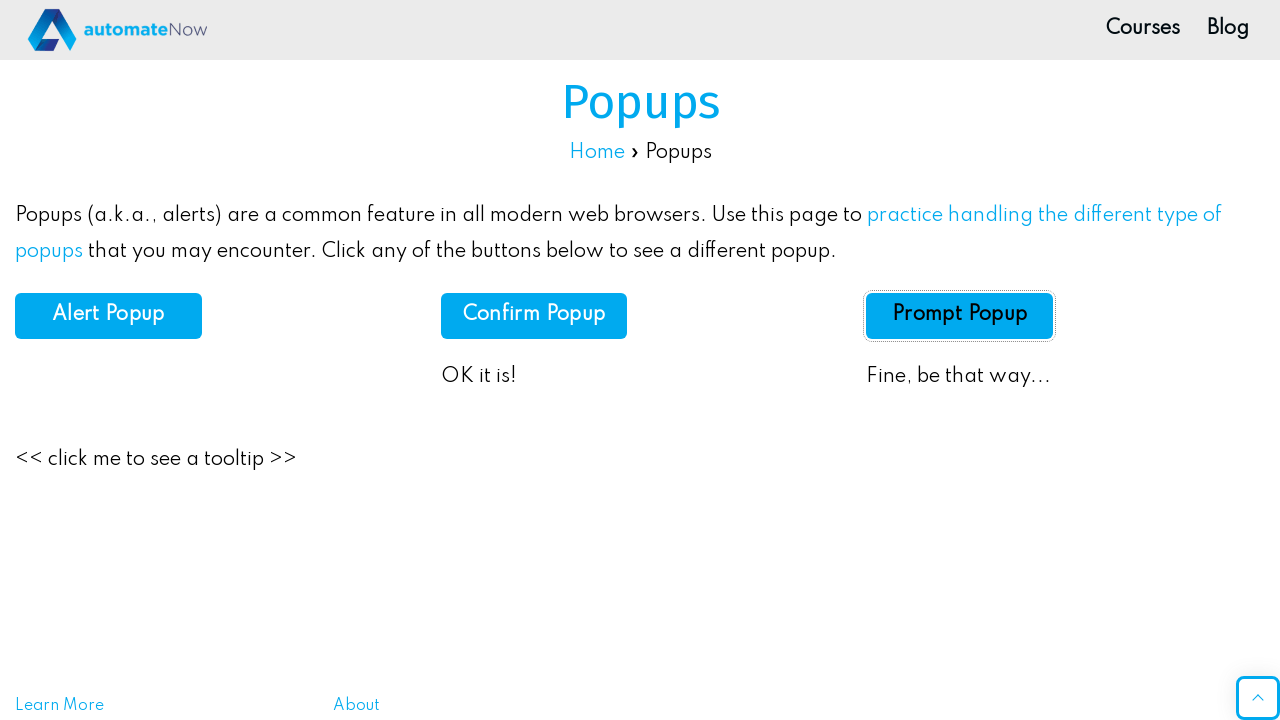

Retrieved prompt result for empty input: Fine, be that way...
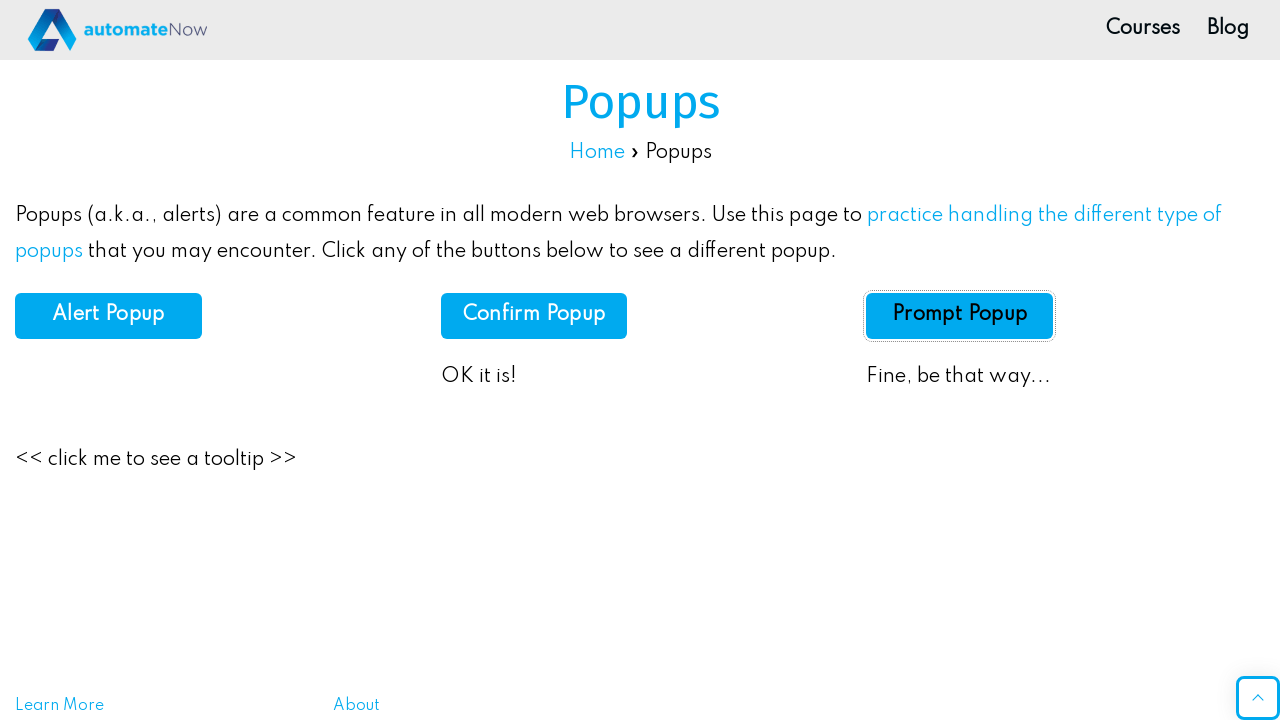

Clicked prompt button again to trigger another prompt dialog at (960, 316) on #prompt
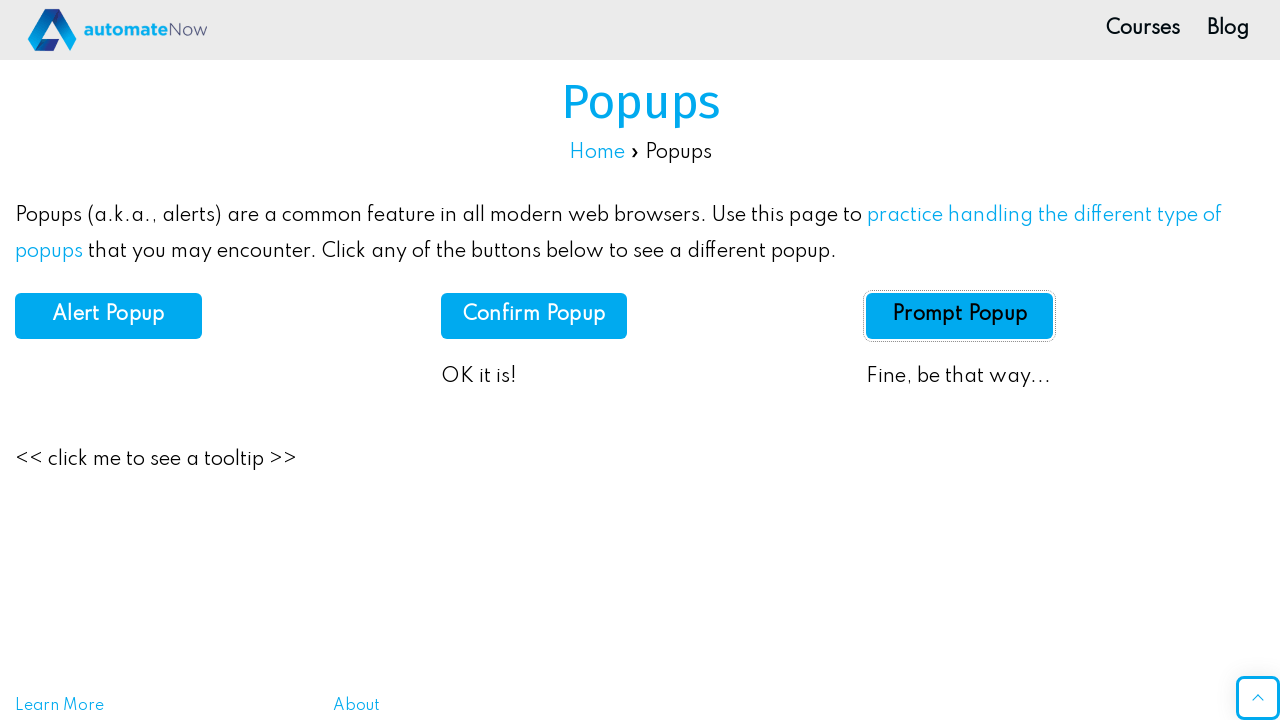

Set up dialog handler to accept prompt with input: testUser123
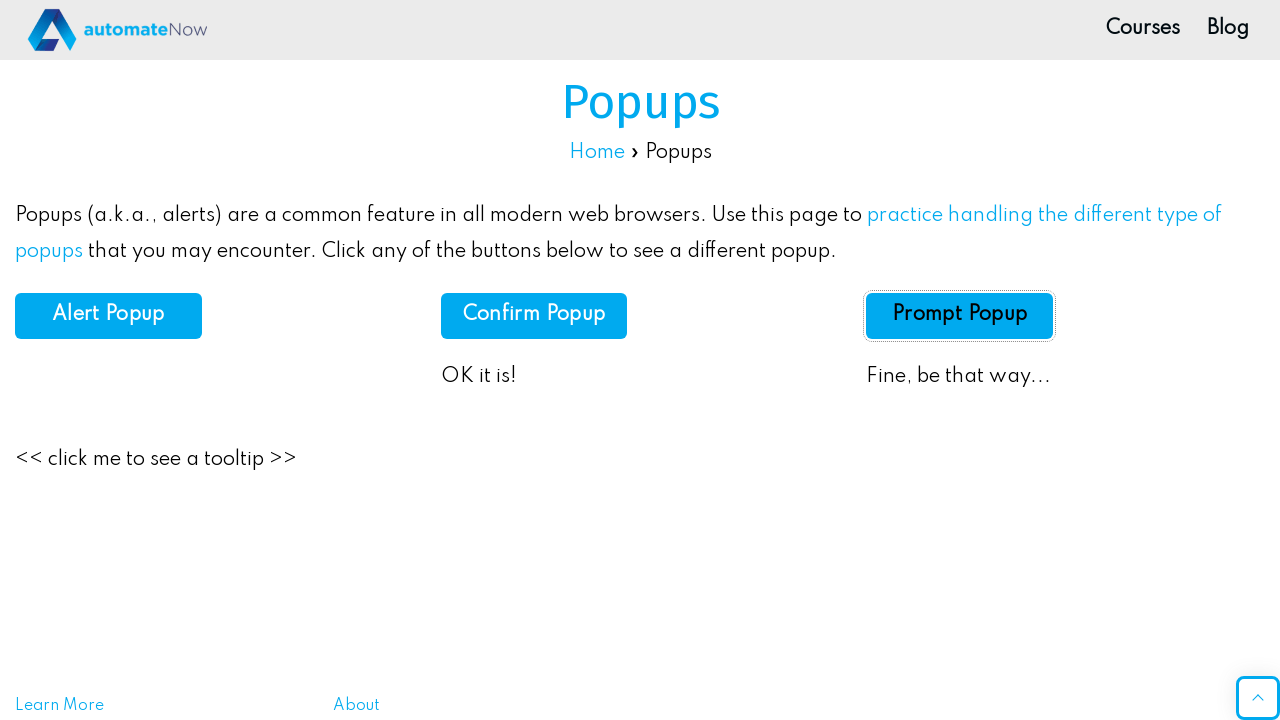

Waited for prompt dialog to process with user input
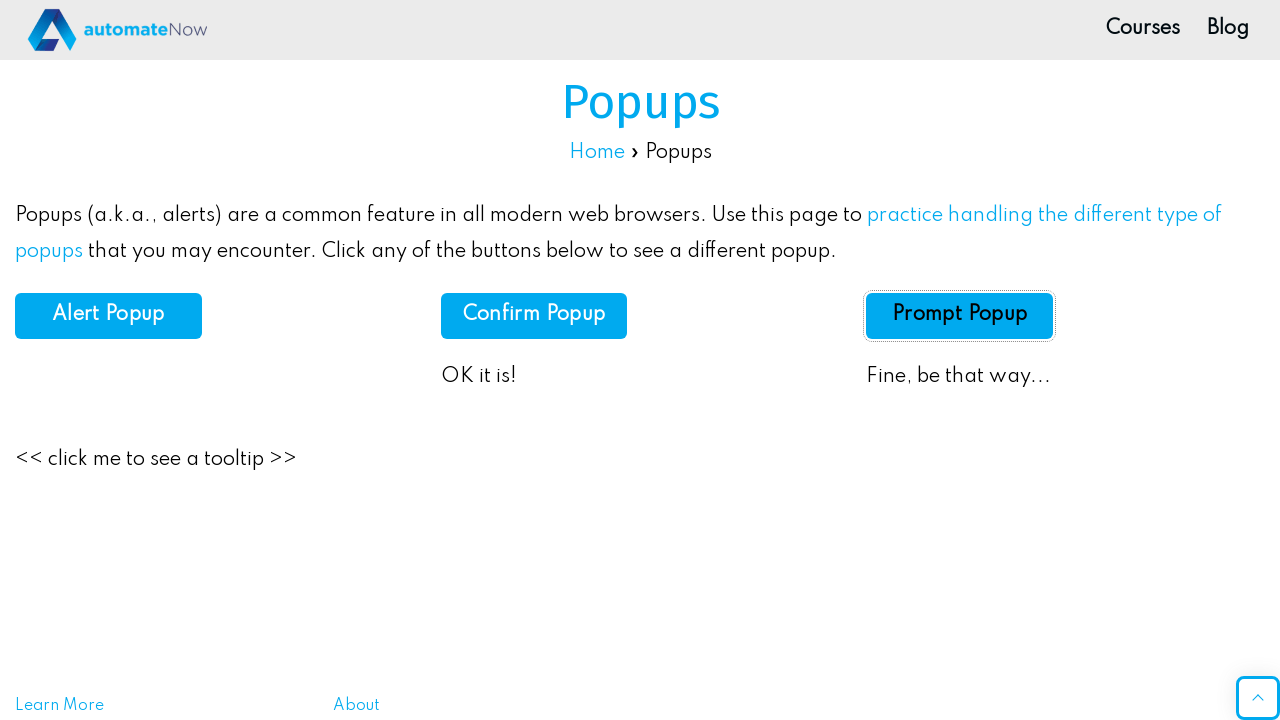

Retrieved prompt result for user input: Fine, be that way...
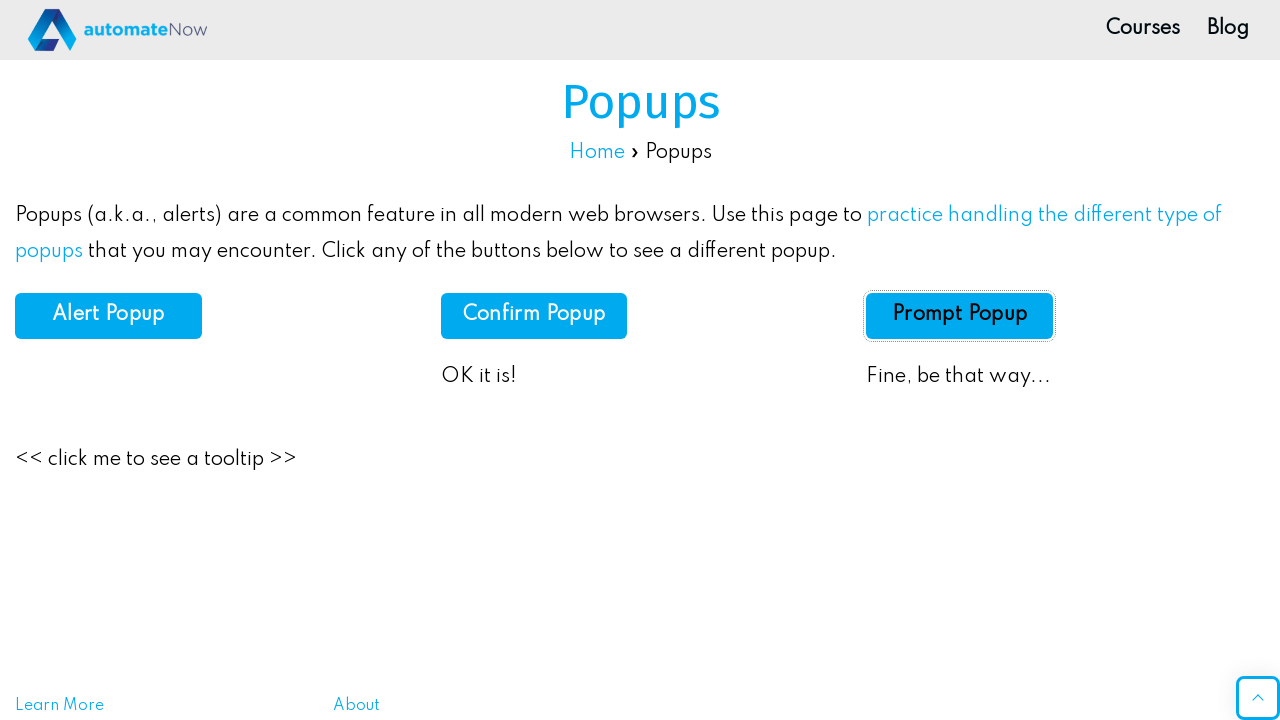

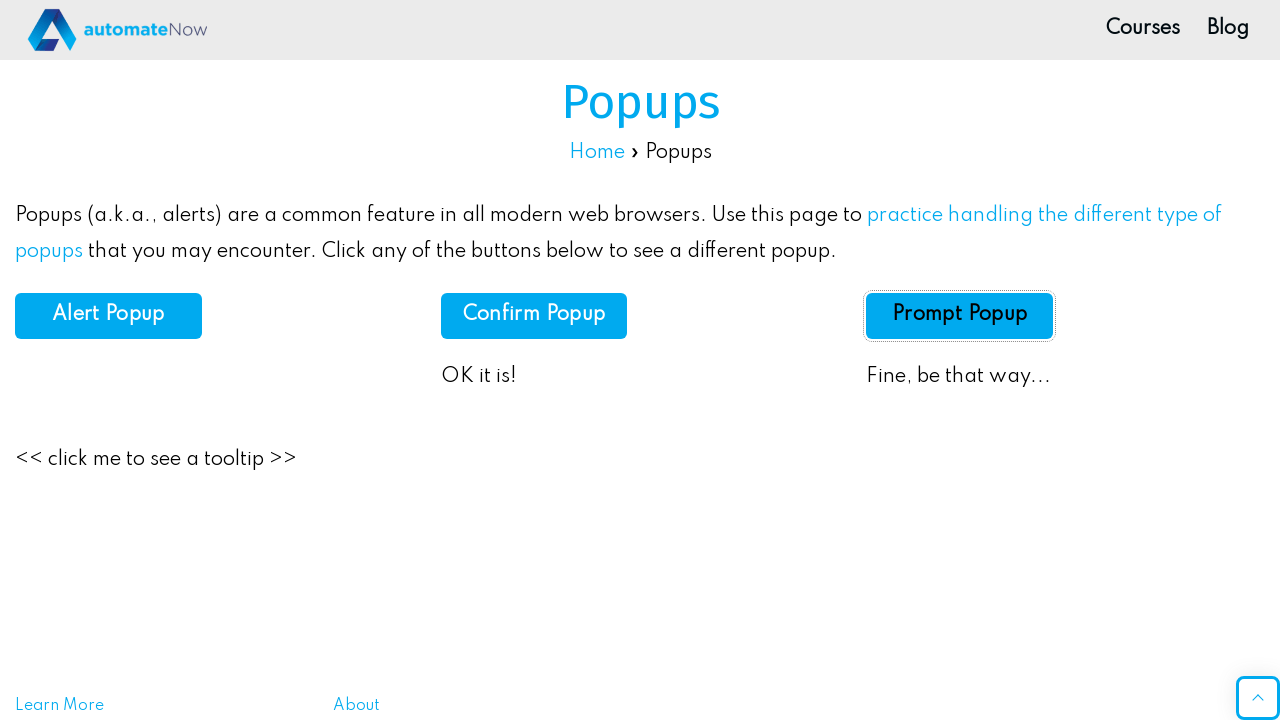